Tests dropdown selection functionality by selecting an option by index from a dropdown list and verifying the selected value and label

Starting URL: http://omayo.blogspot.com/

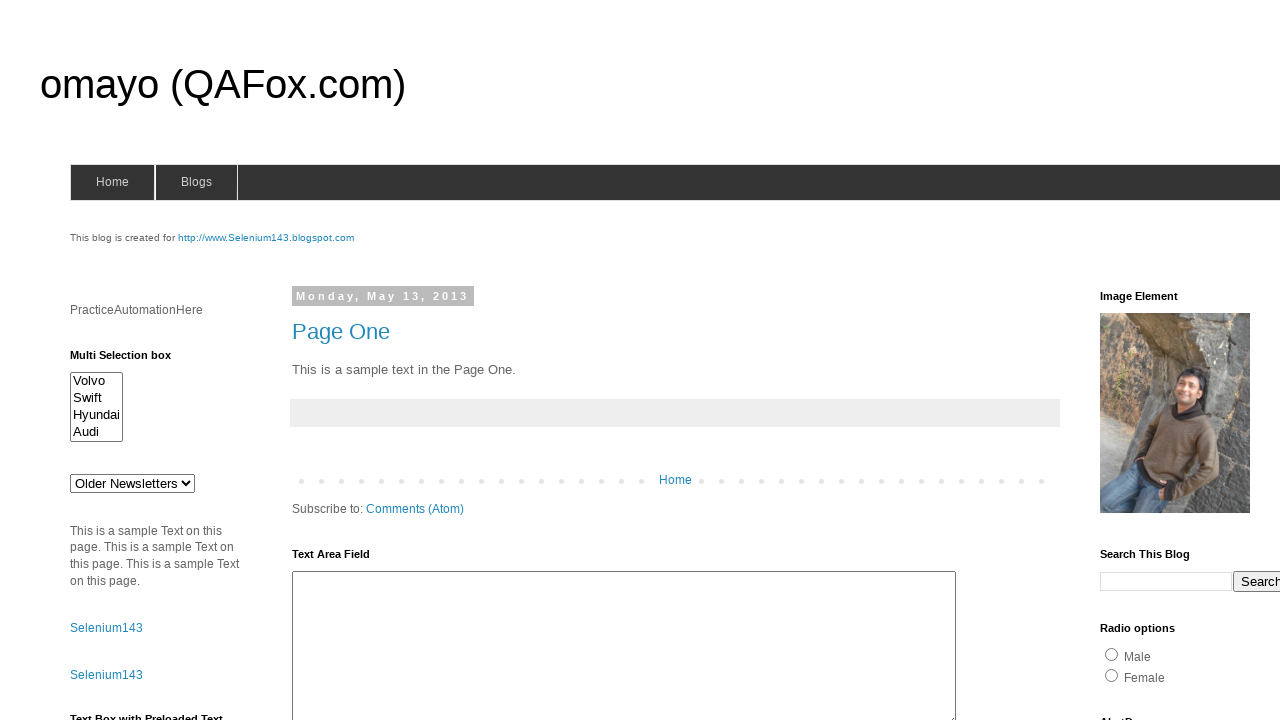

Set viewport size to 1920x1080
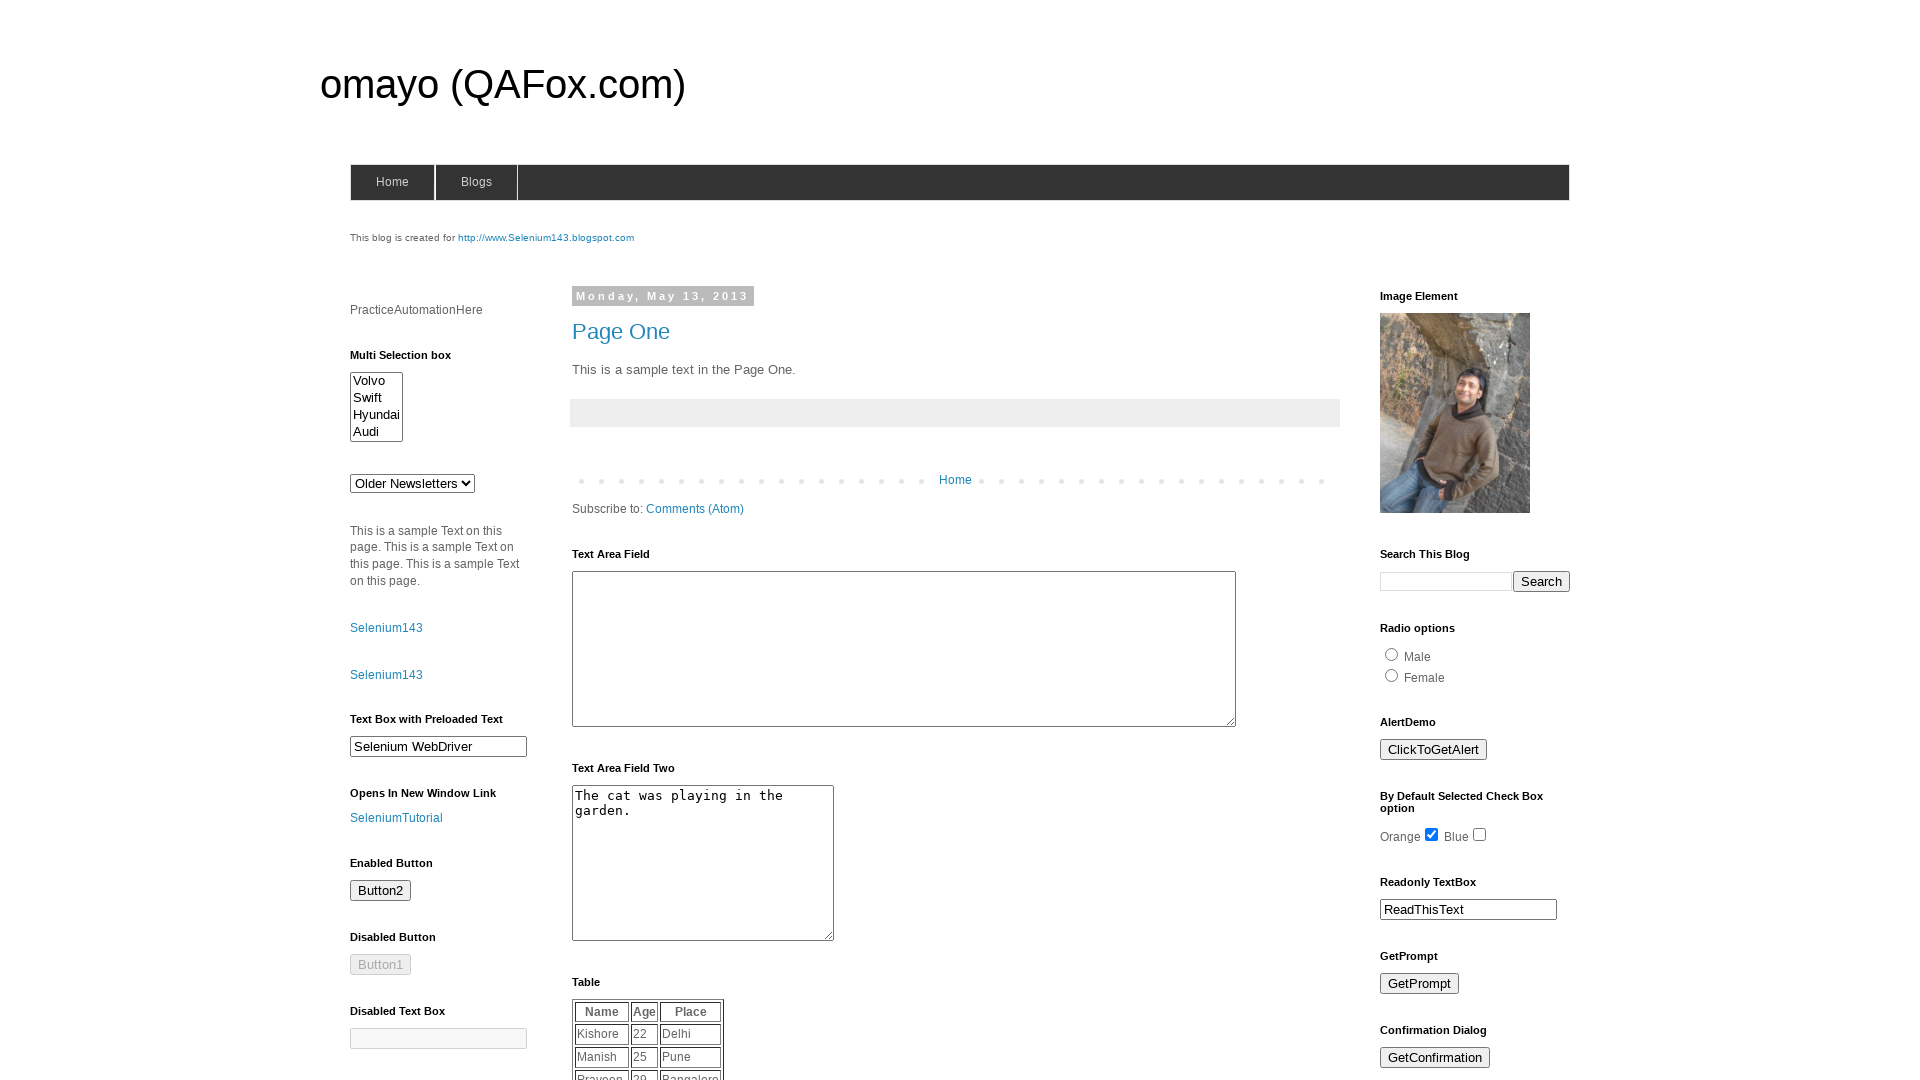

Selected option at index 1 from dropdown #drop1 on #drop1
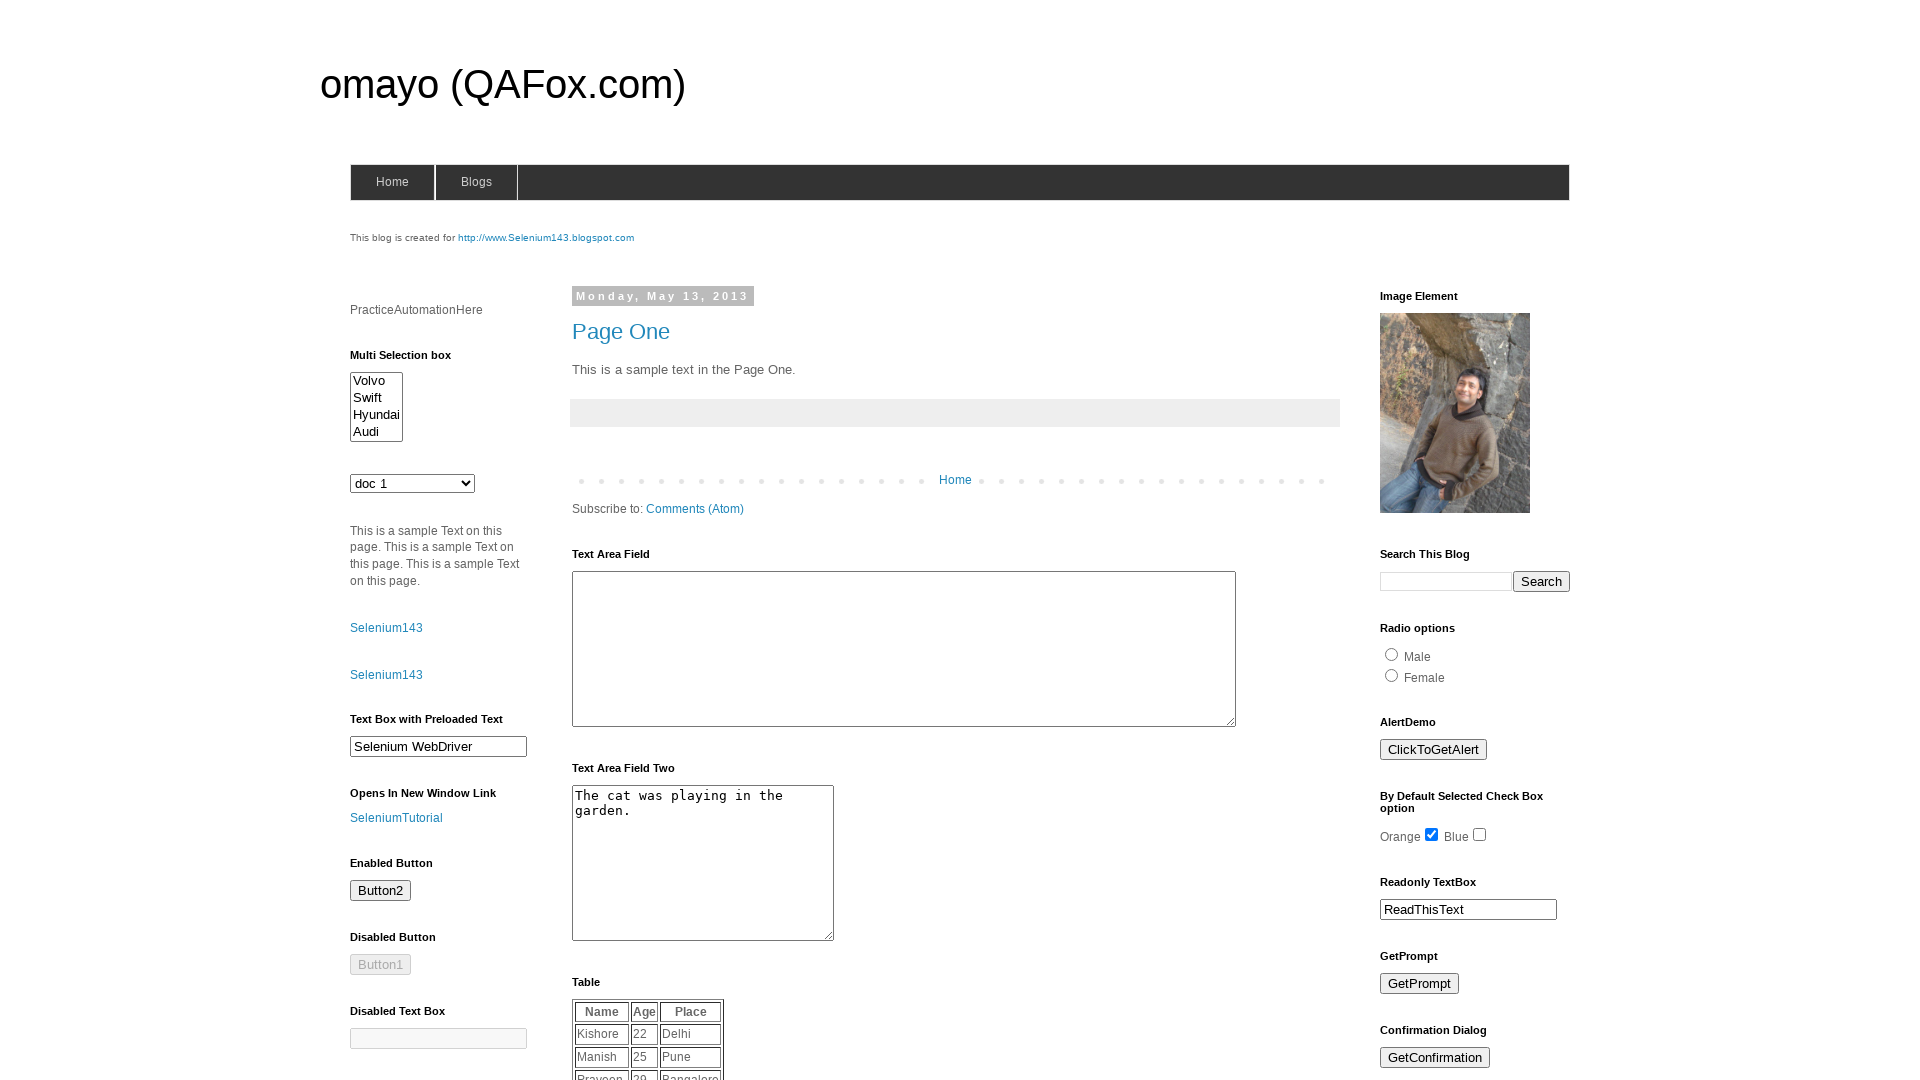

Waited 1000ms for selection to take effect
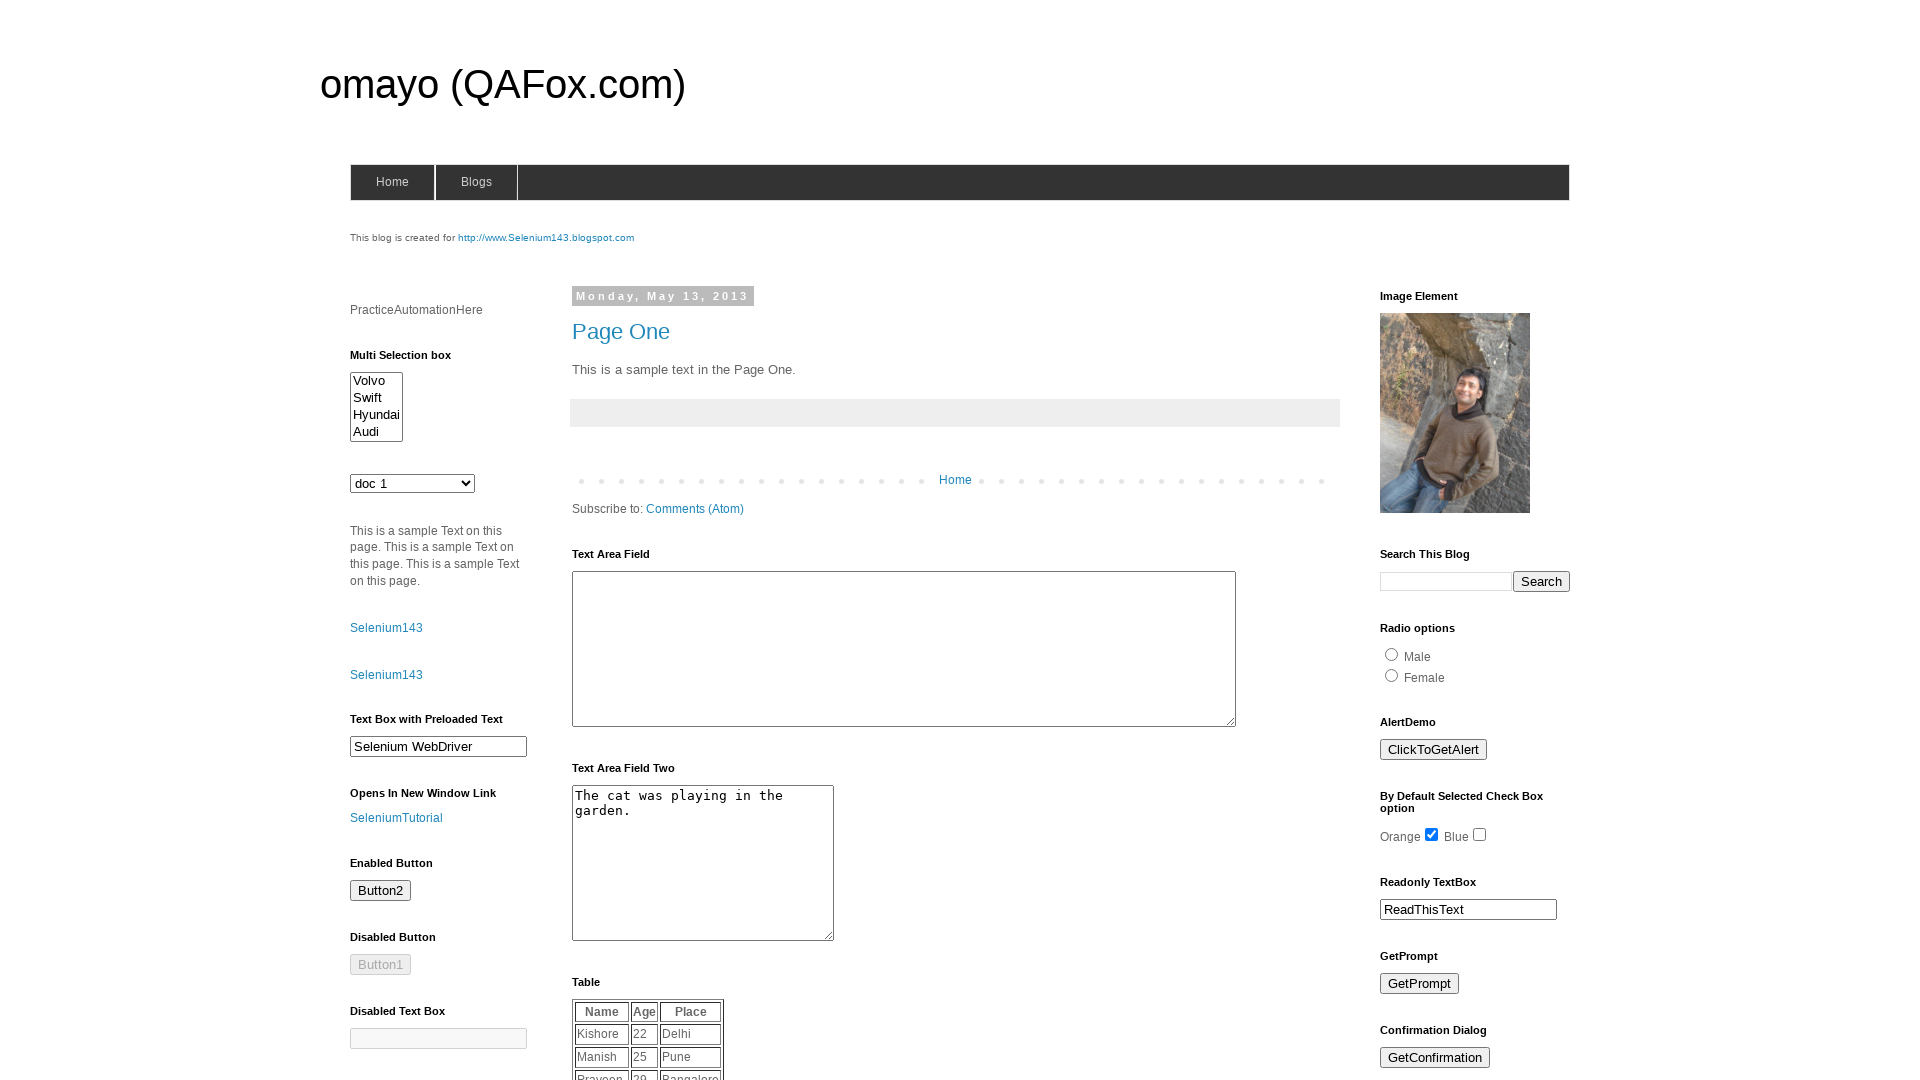

Verified dropdown #drop1 is visible
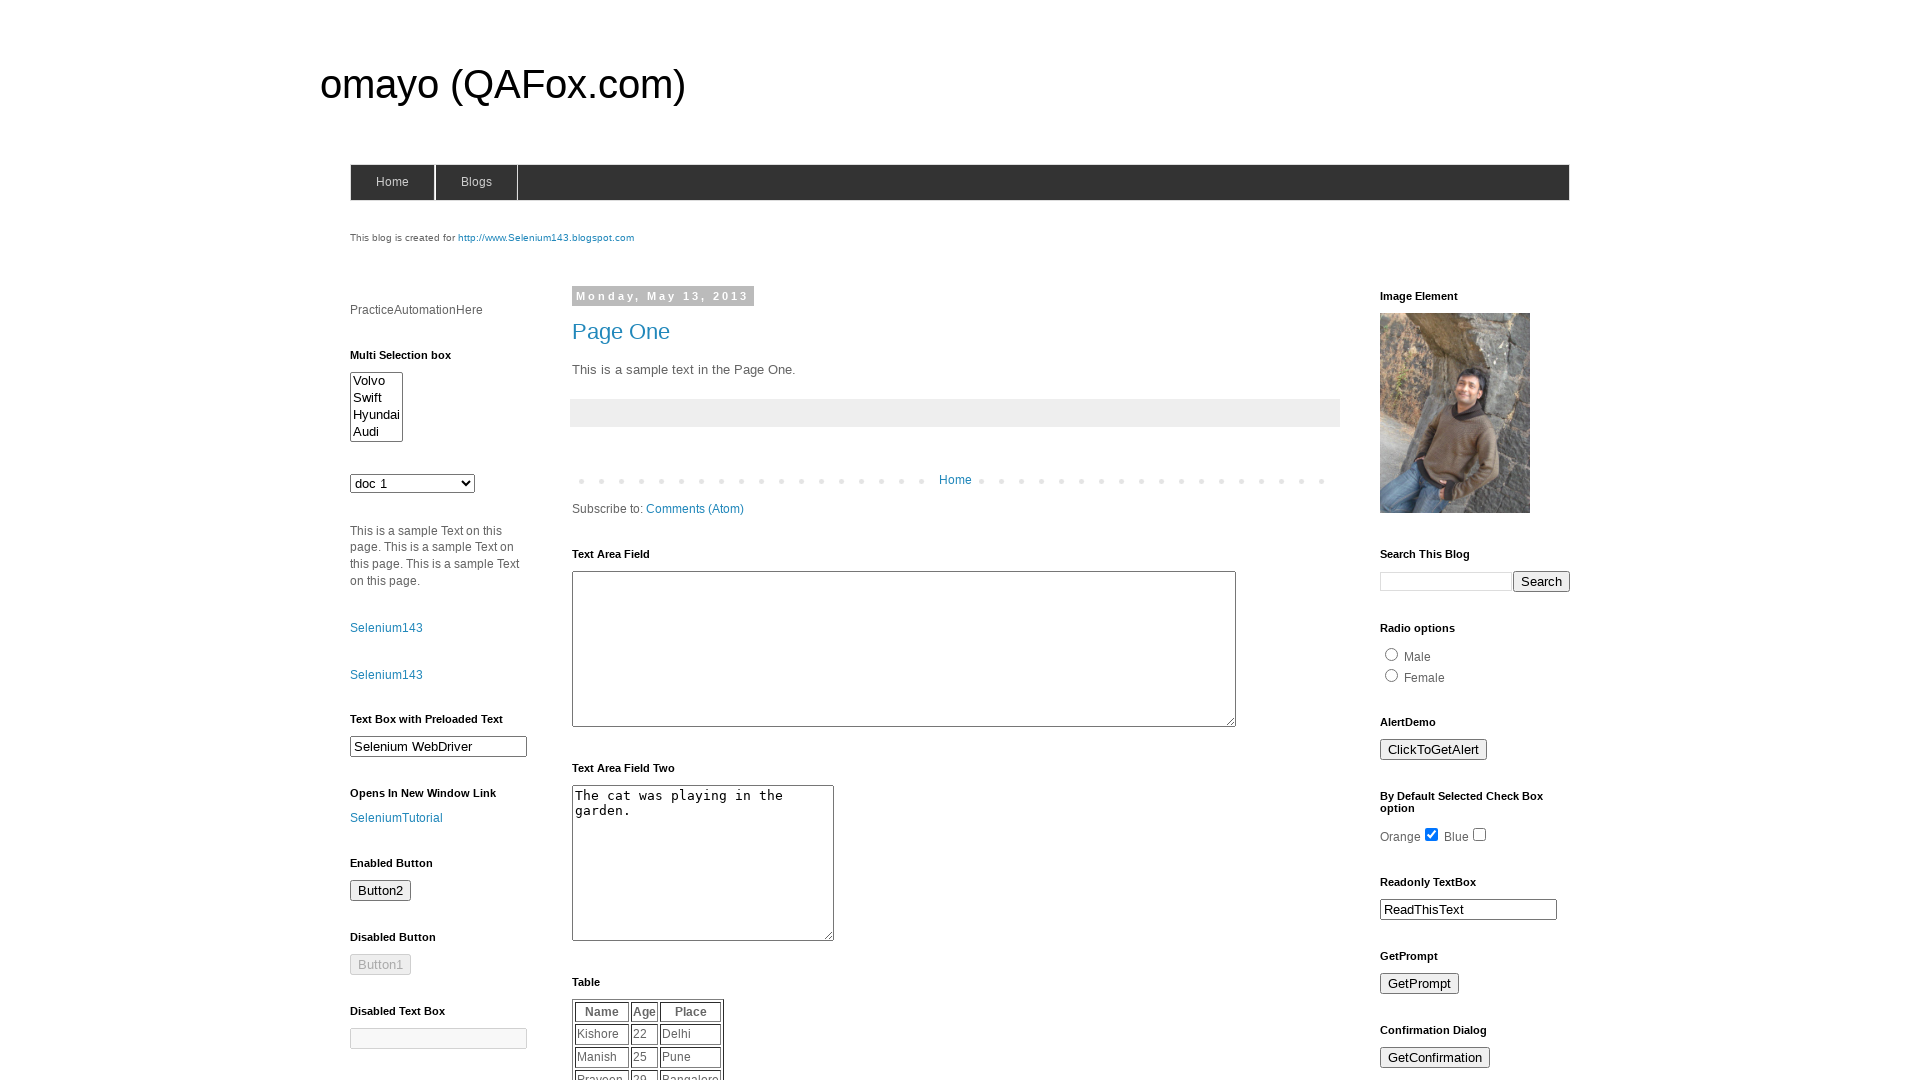

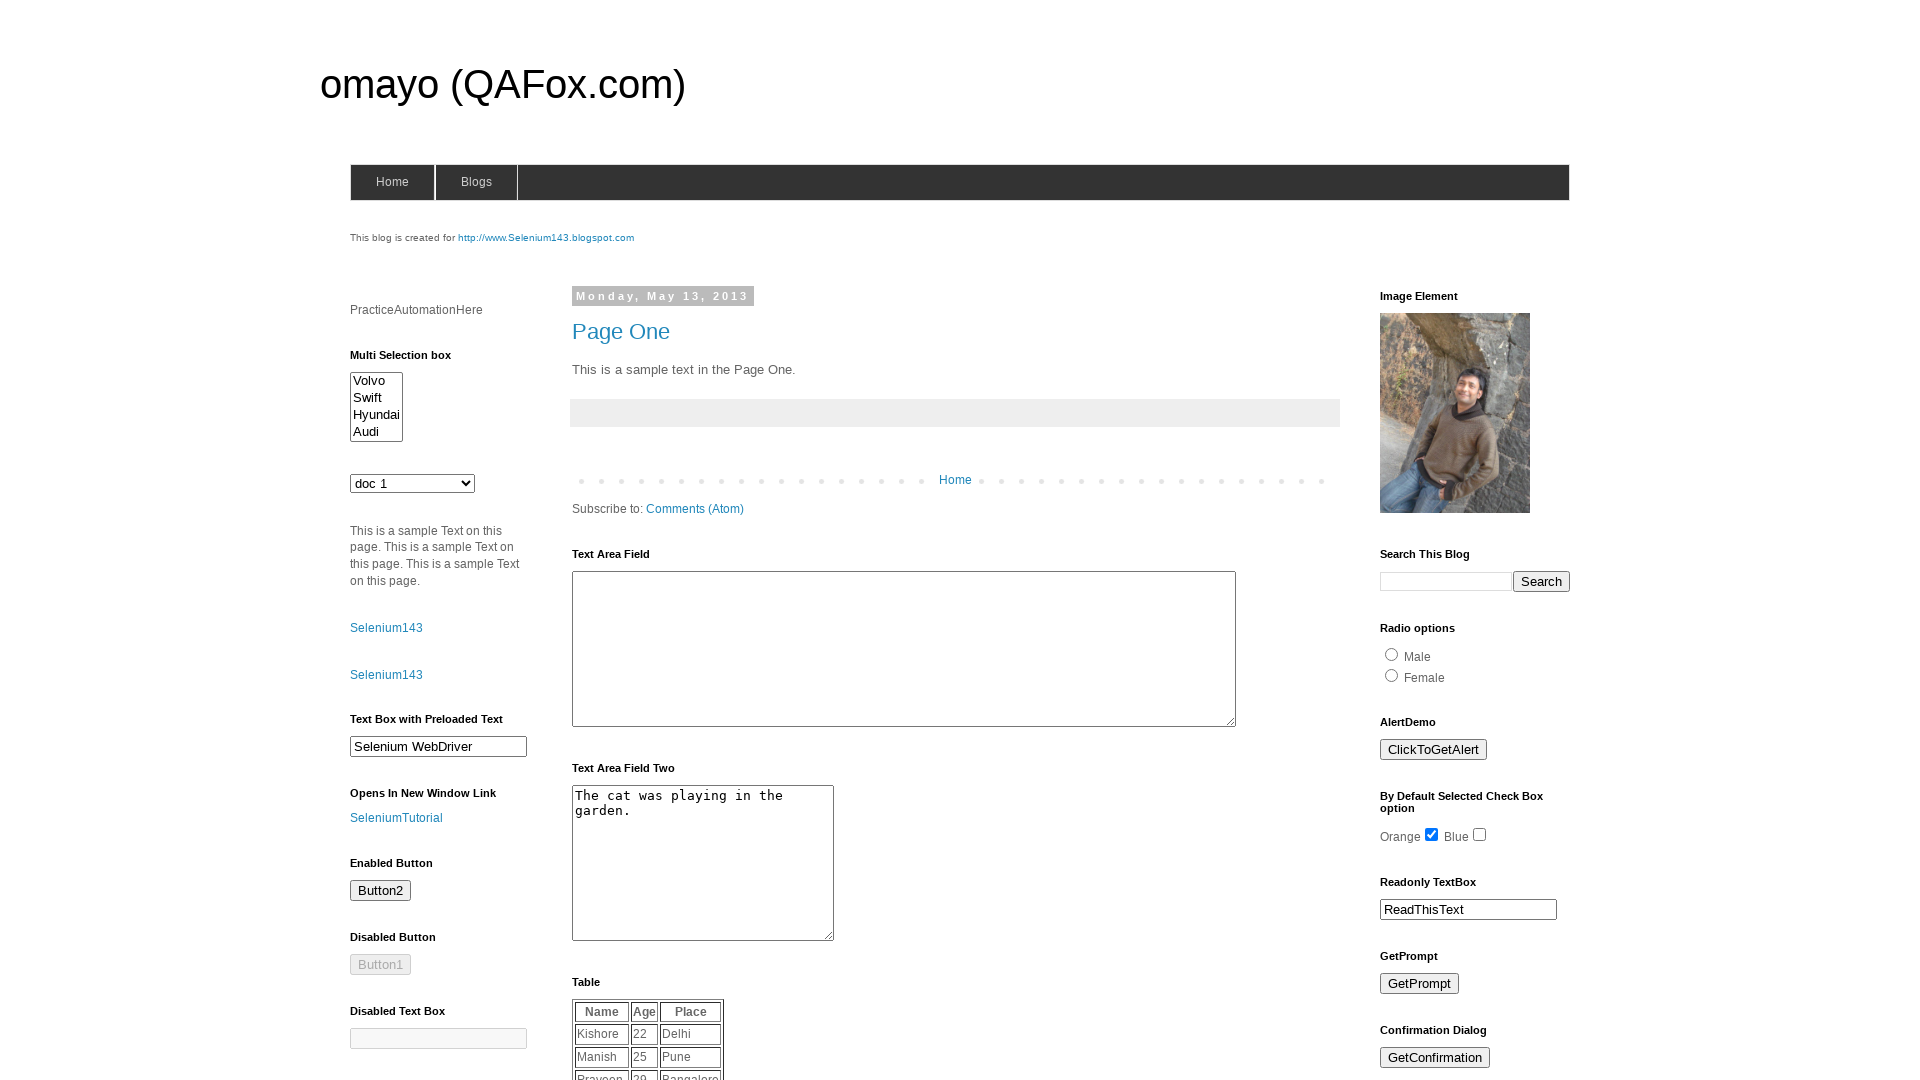